Tests editing a todo item and saving changes by blurring the input field

Starting URL: https://todomvc.com/examples/typescript-angular/#/

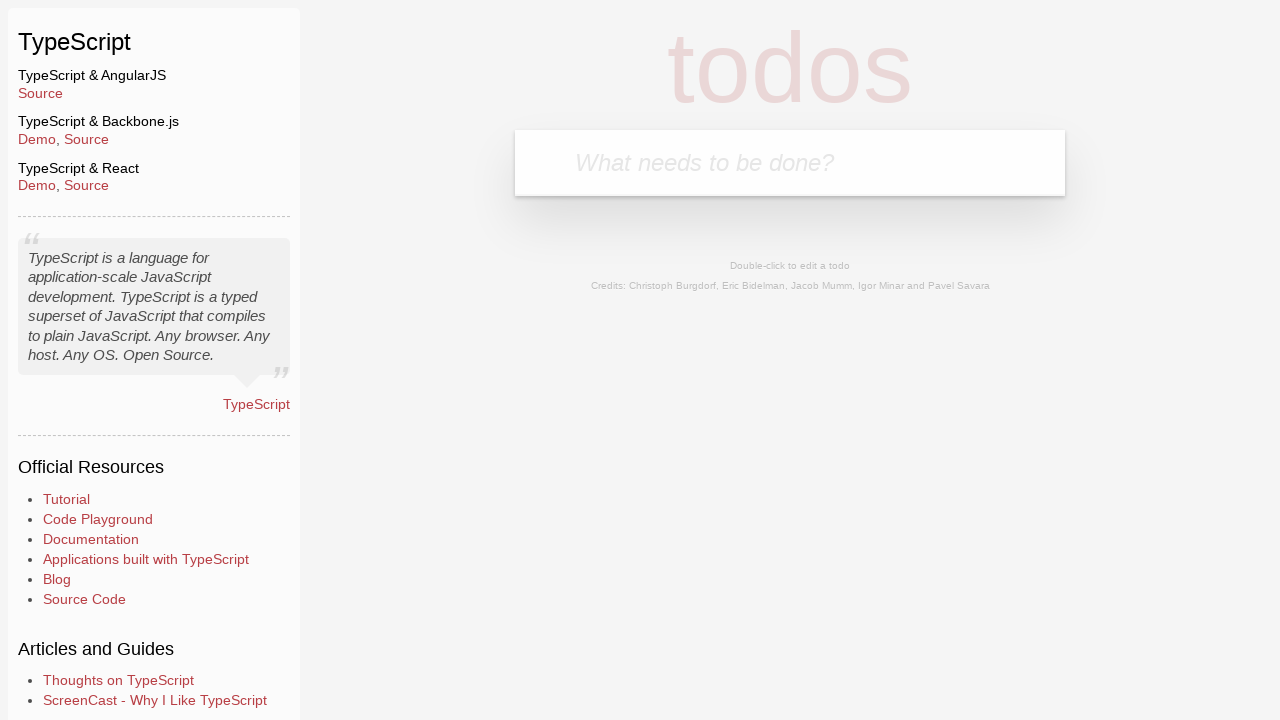

Filled new todo input field with 'Lorem' on .new-todo
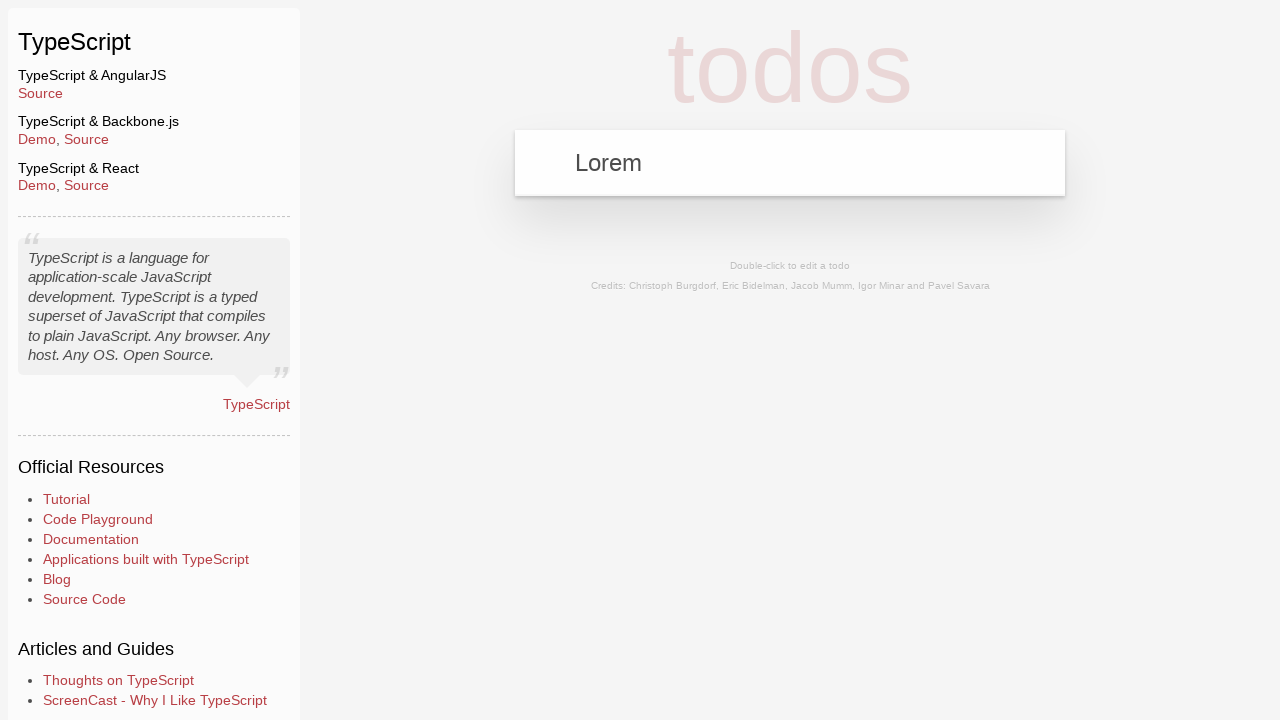

Pressed Enter to create the todo item on .new-todo
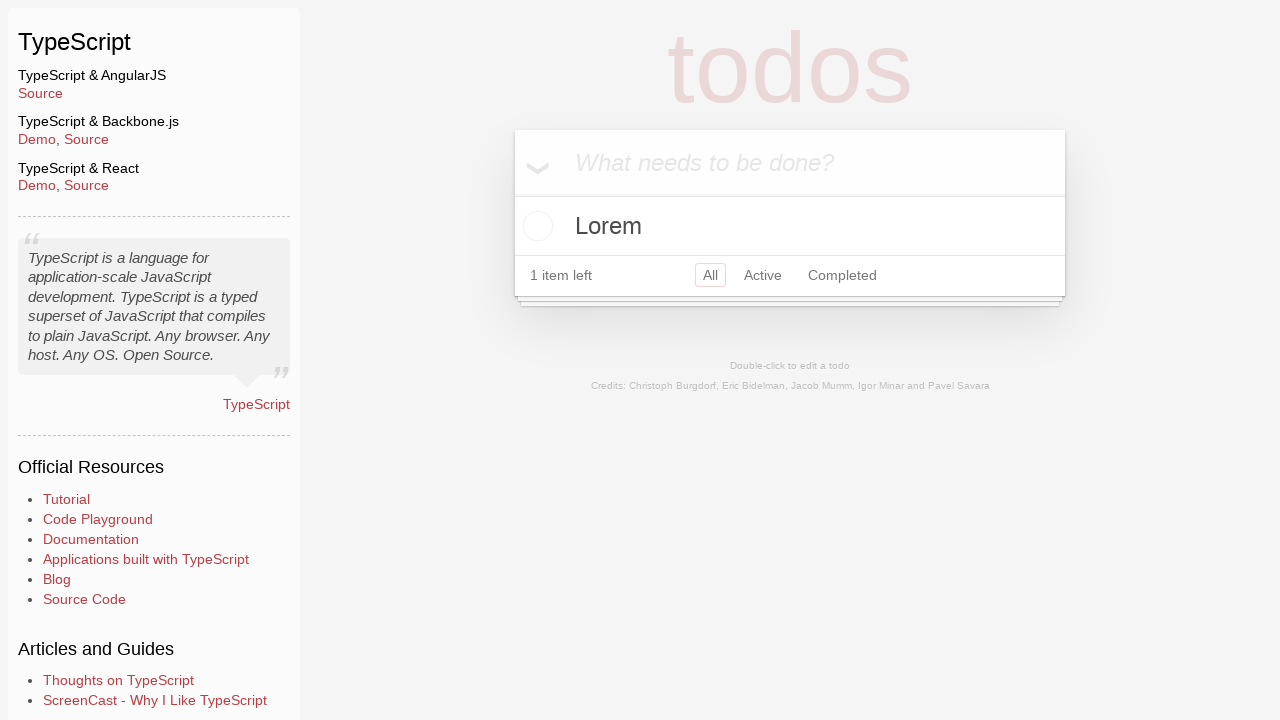

Double-clicked on todo item to enter edit mode at (790, 226) on text=Lorem
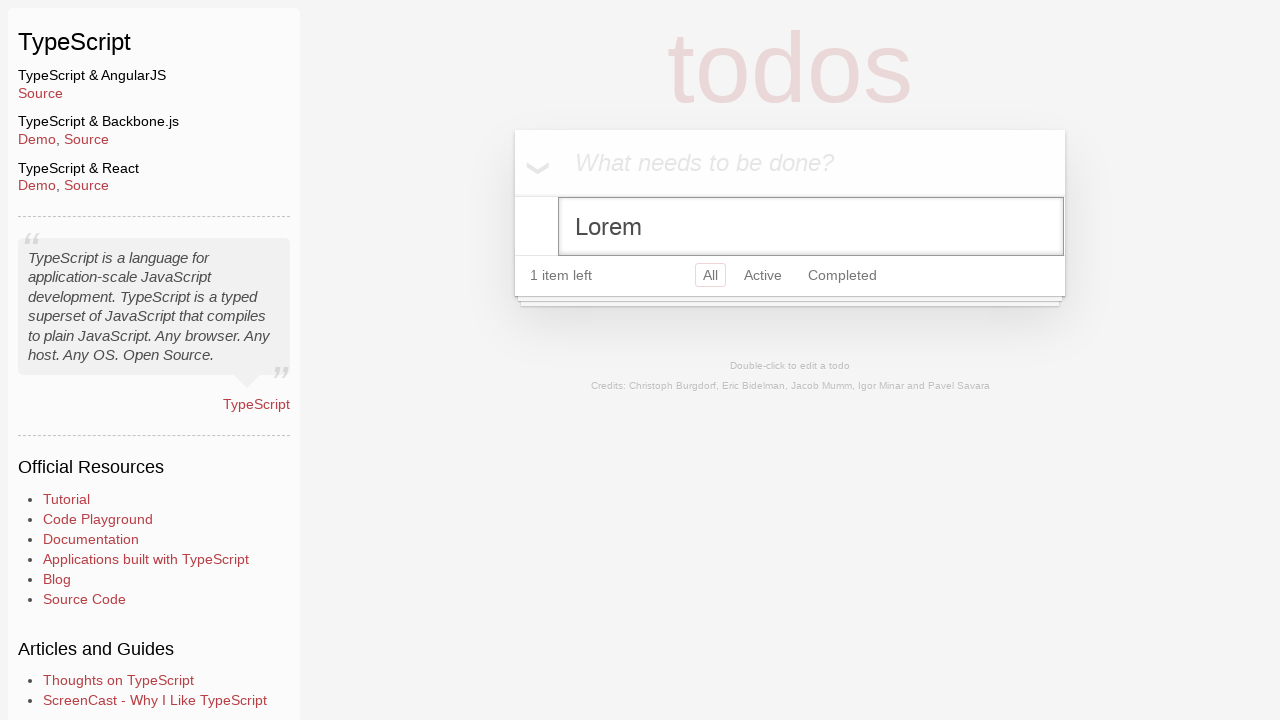

Filled edit field with 'Ipsum' on .todo-list li.editing .edit
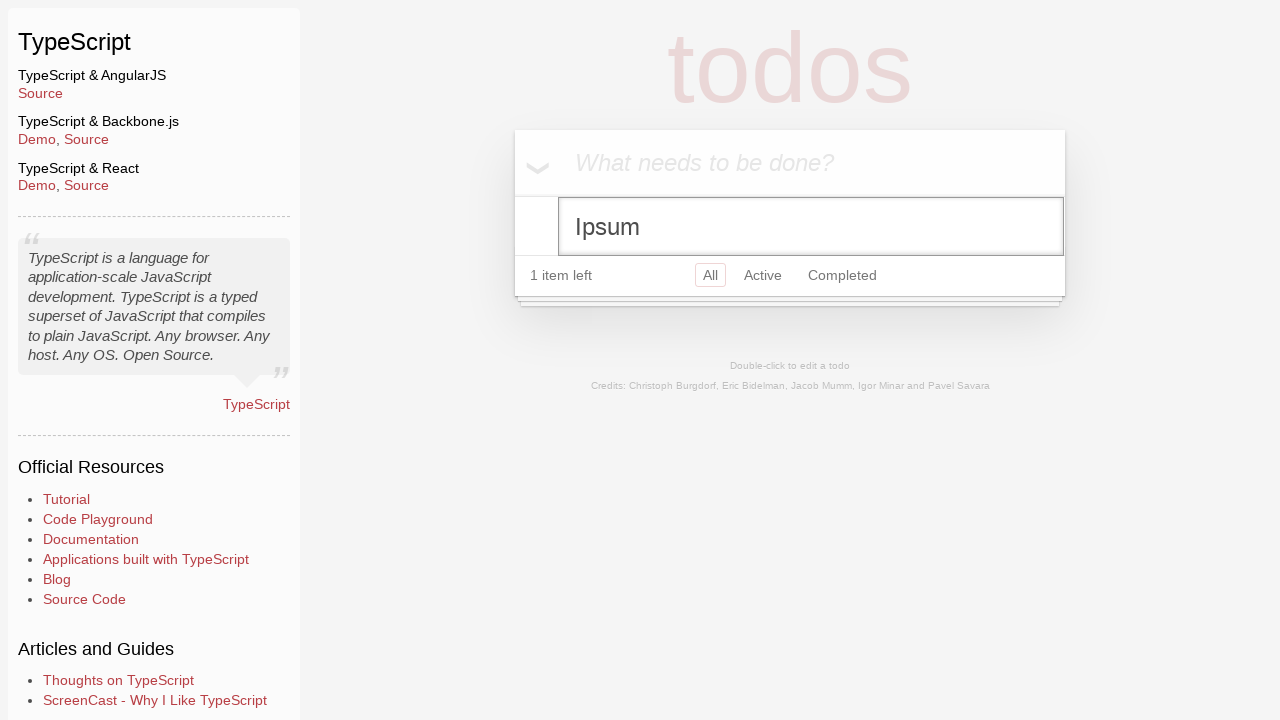

Blurred the edit field to save changes
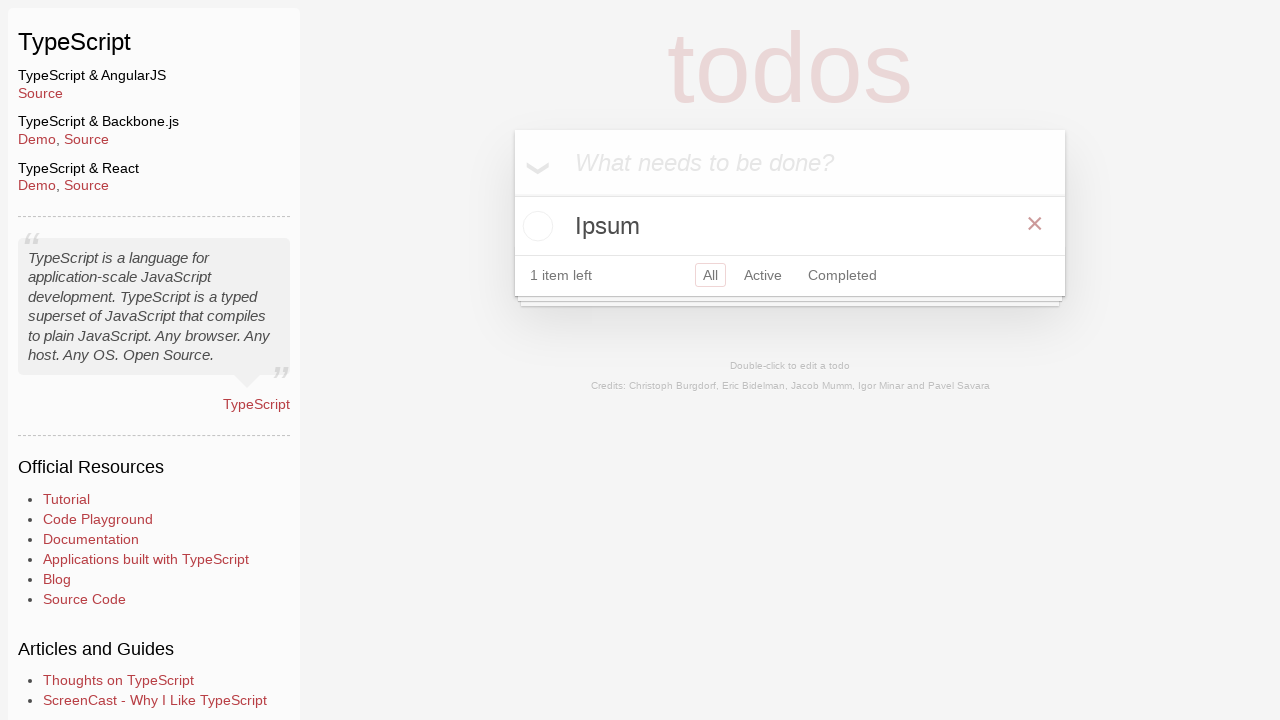

Verified that todo was updated to 'Ipsum'
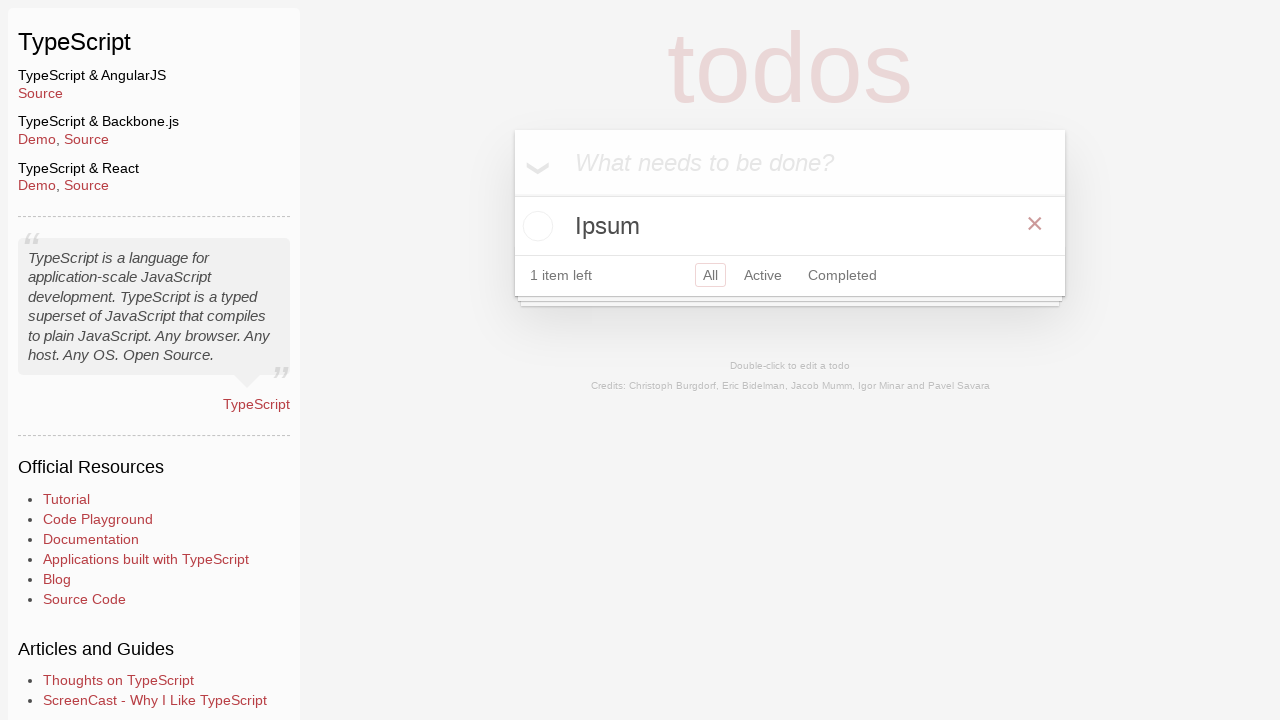

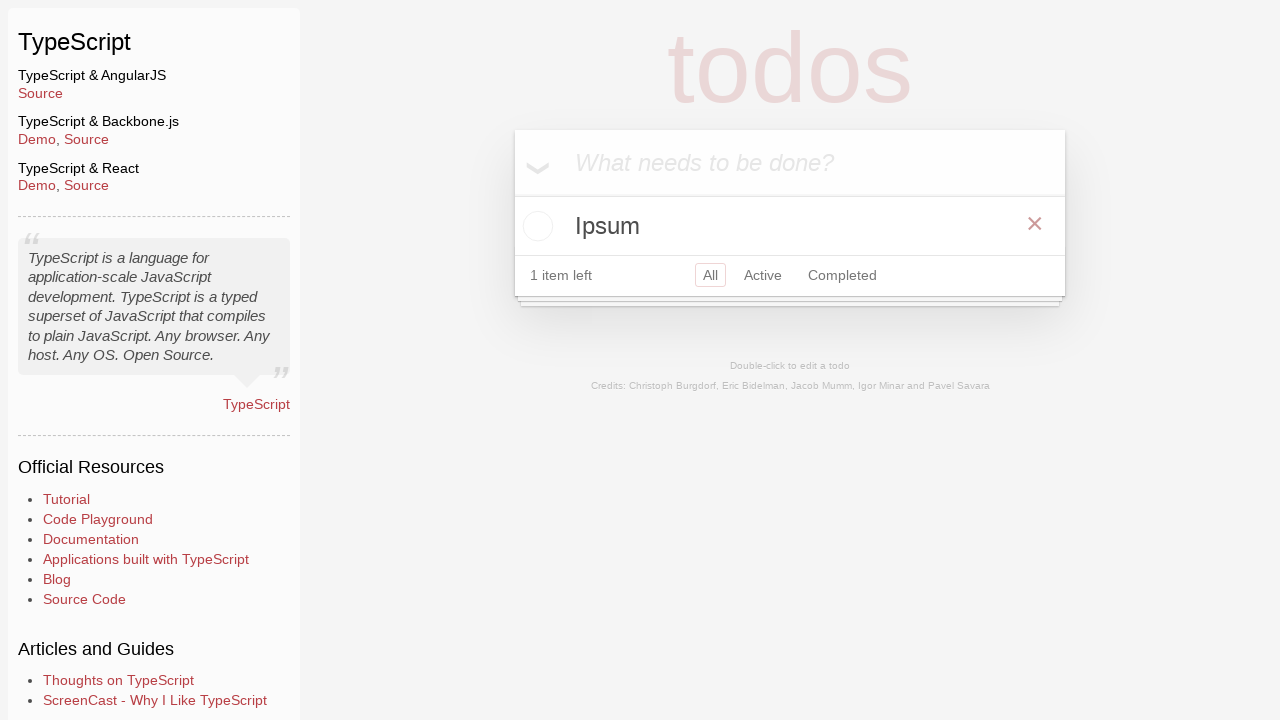